Tests form submission by filling out a contact/registration form with first name, last name, email, mobile number, and company fields, then submitting the form.

Starting URL: http://only-testing-blog.blogspot.in/2014/05/form.html

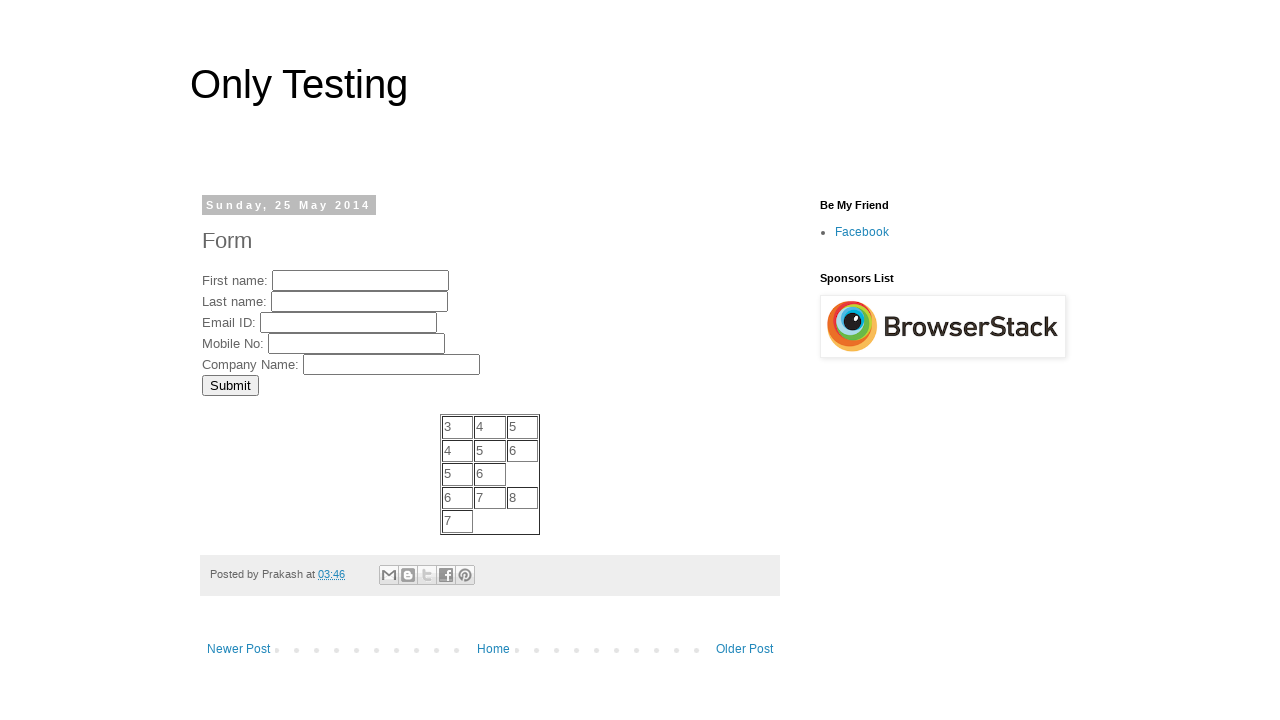

Filled first name field with 'Jai' on input[name='FirstName']
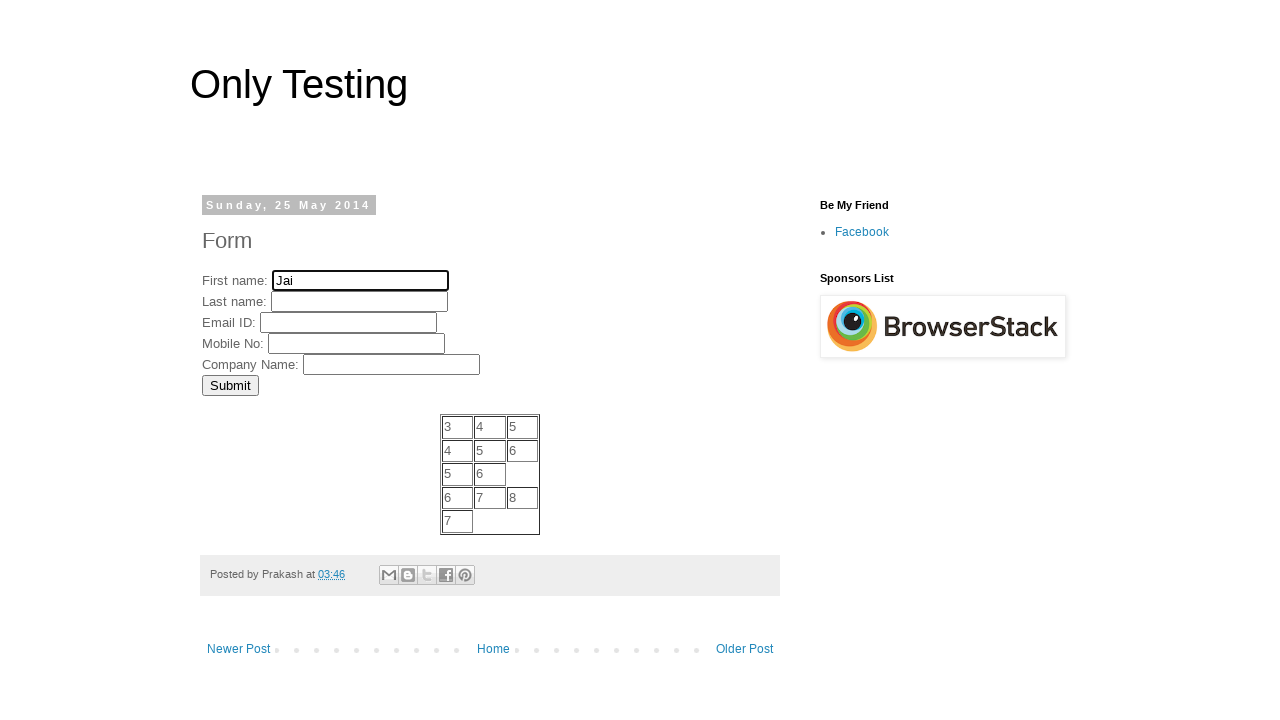

Filled last name field with 'Shri' on input[name='LastName']
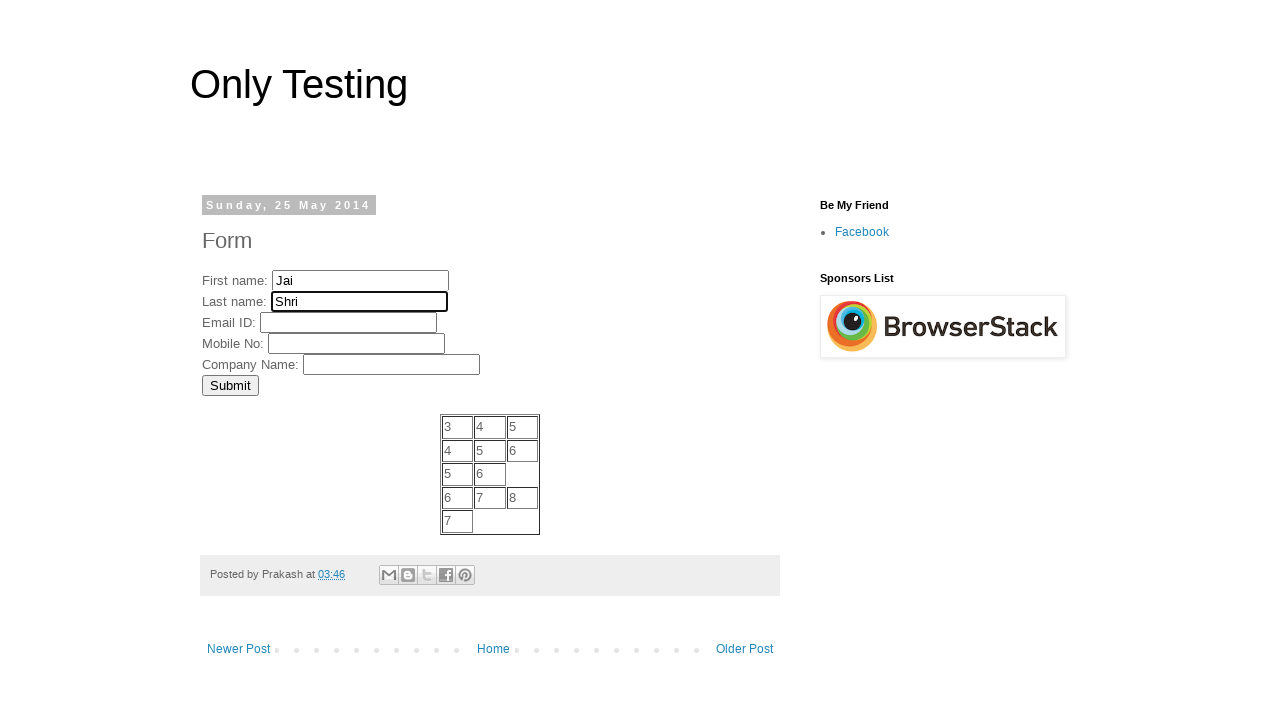

Filled email field with 'Krishna' on input[name='EmailID']
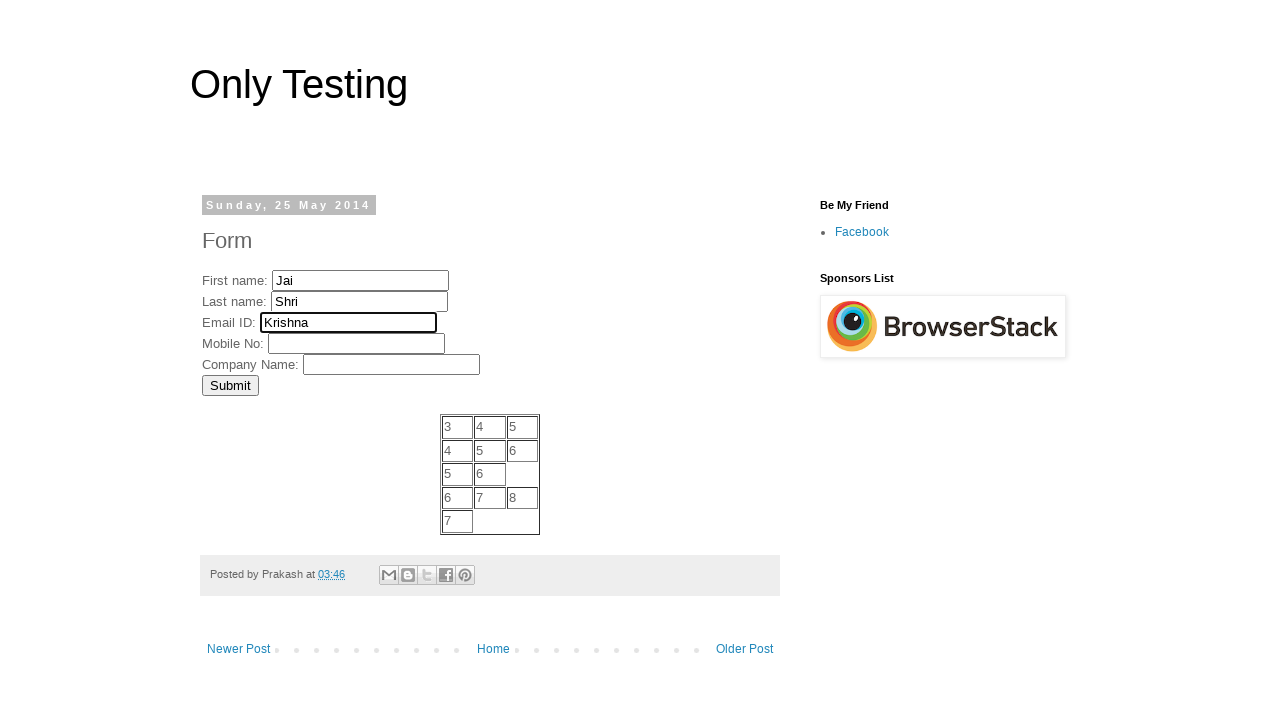

Filled mobile number field with 'gaurav@testing' on input[name='MobNo']
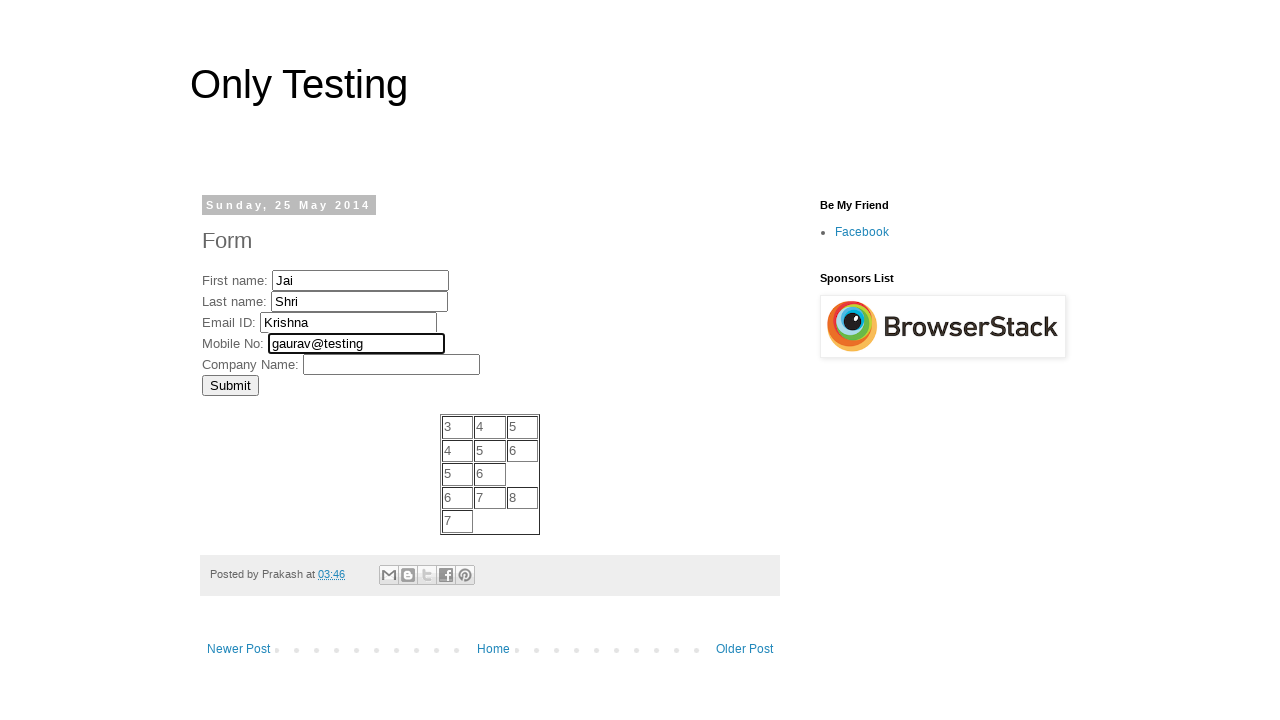

Filled company field with 'WOrldWide' on input[name='Company']
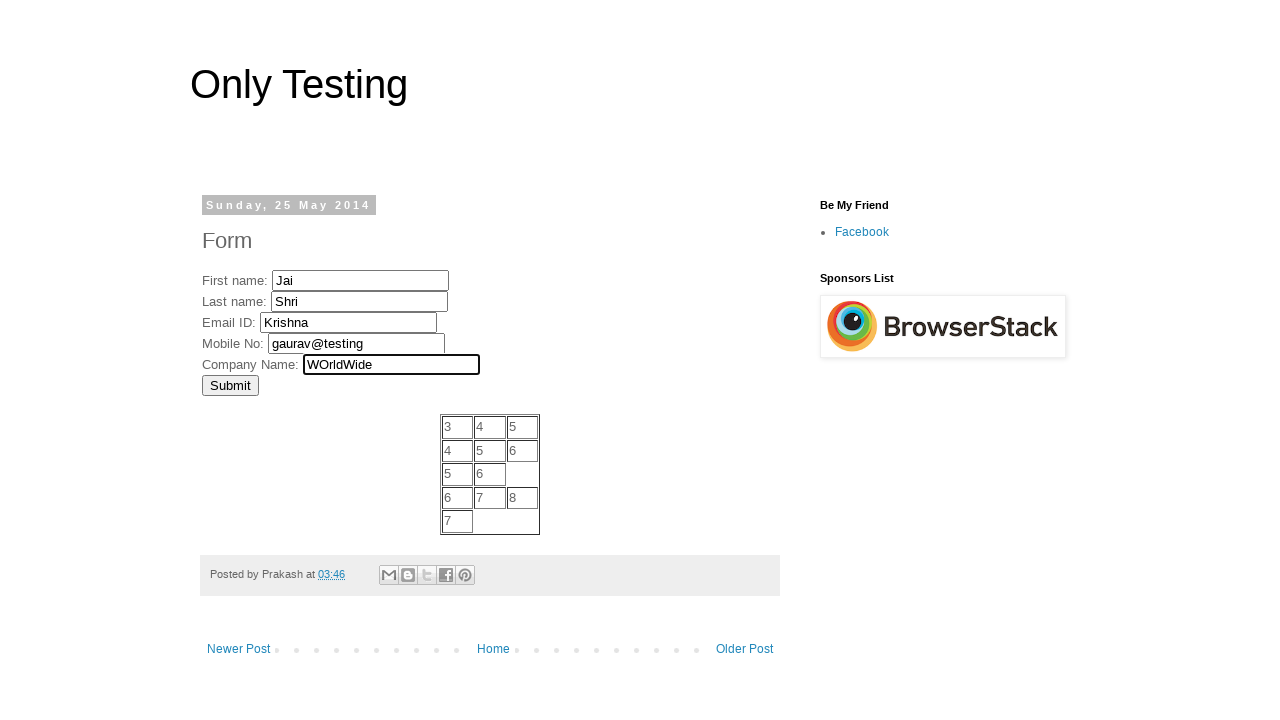

Submitted form by pressing Enter on company field on input[name='Company']
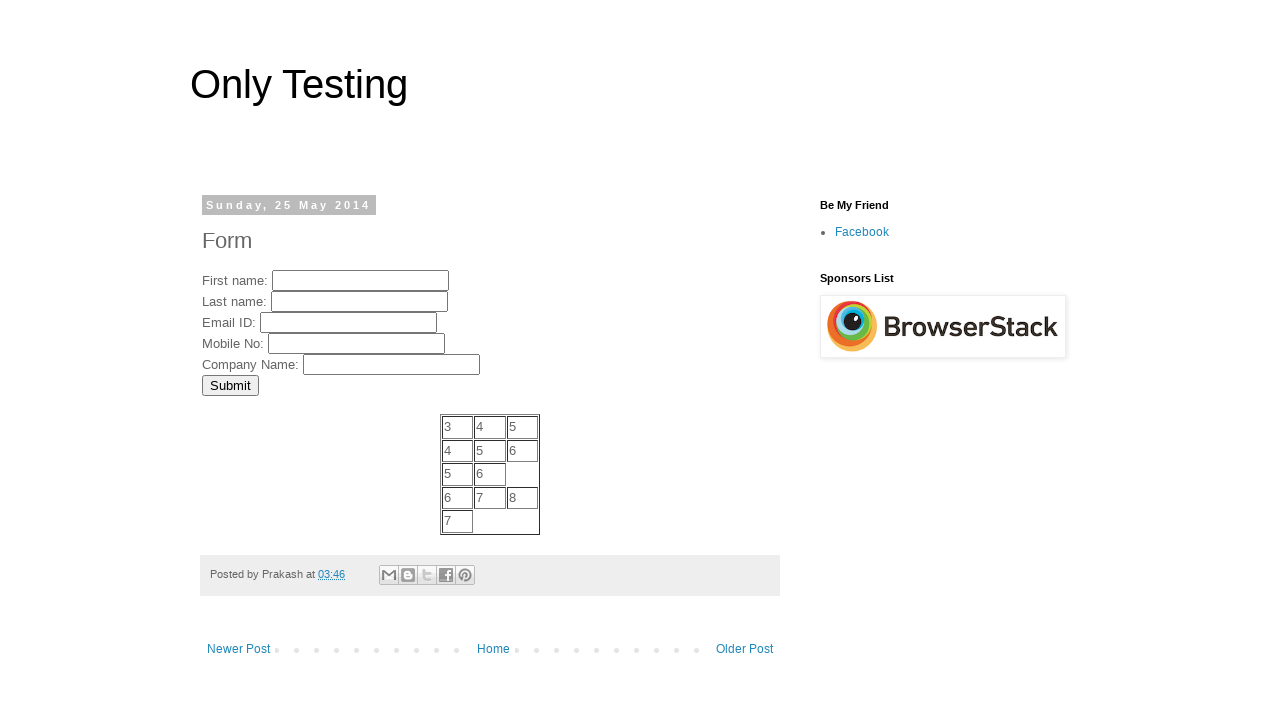

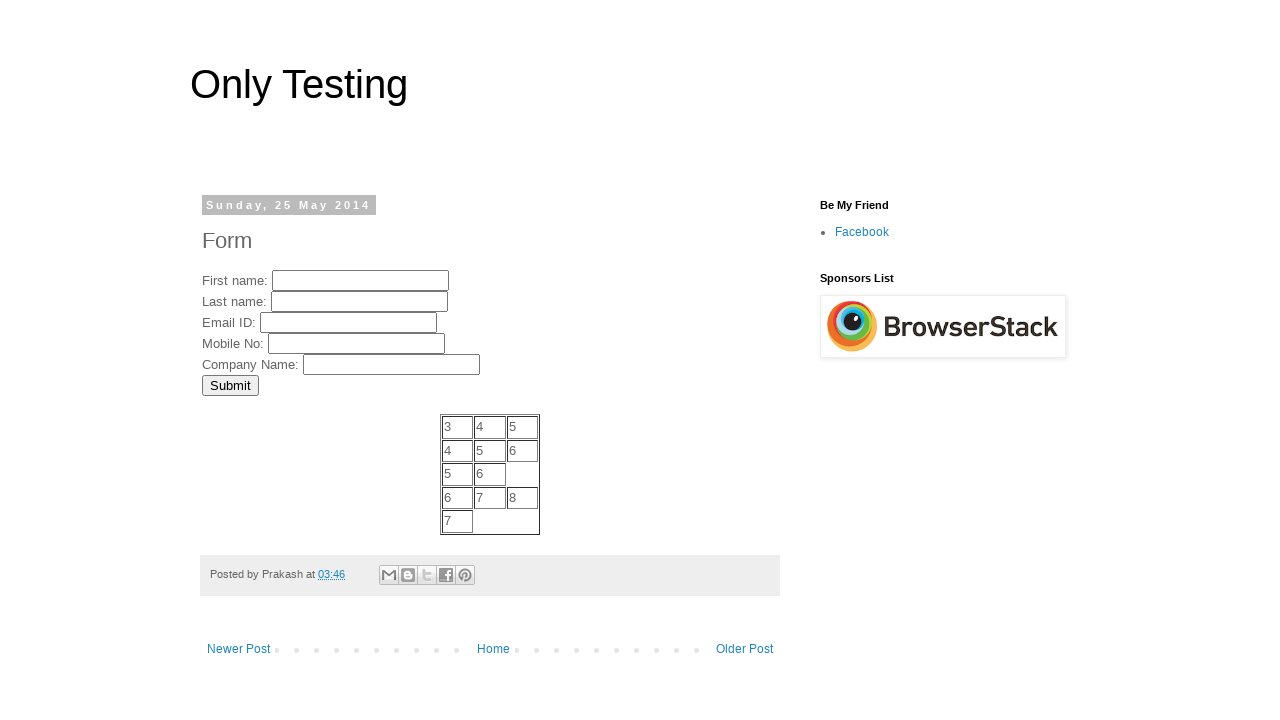